Navigates to an interactive SVG map of India and clicks on the West Bengal state after hovering over it

Starting URL: https://www.amcharts.com/svg-maps/?map=india

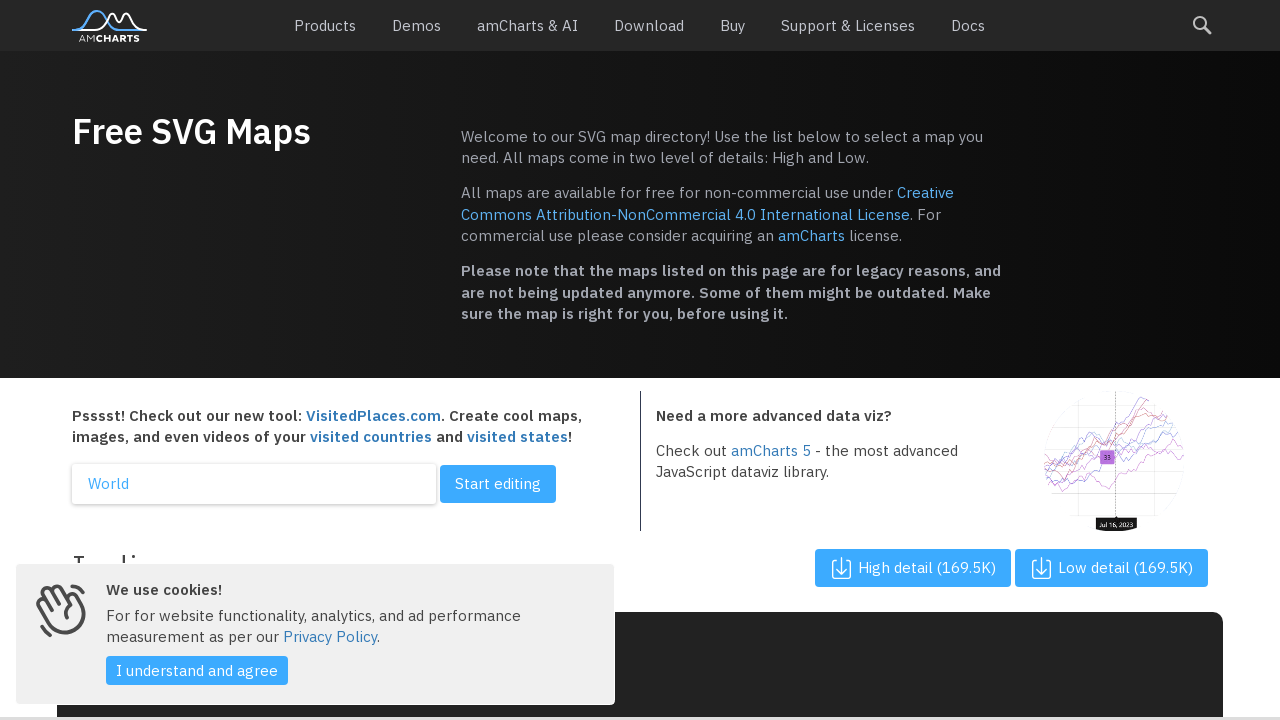

Waited 5 seconds for SVG map to load
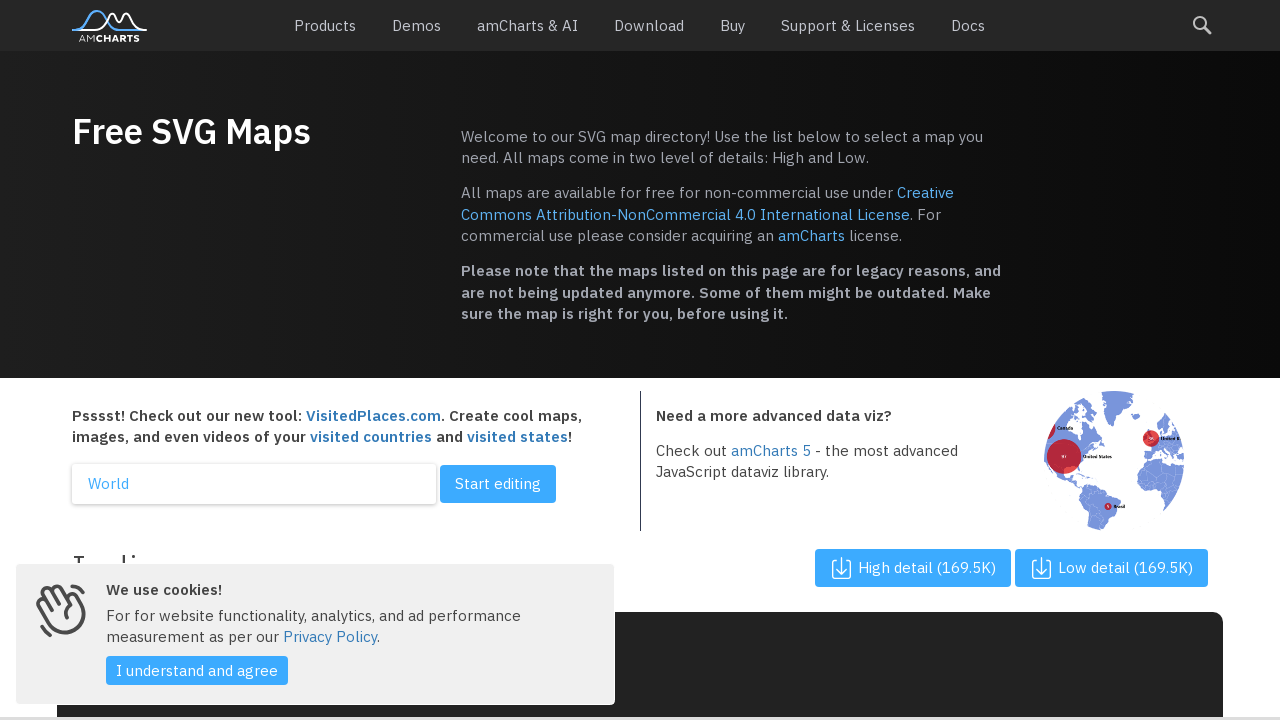

Located all state path elements in the SVG map
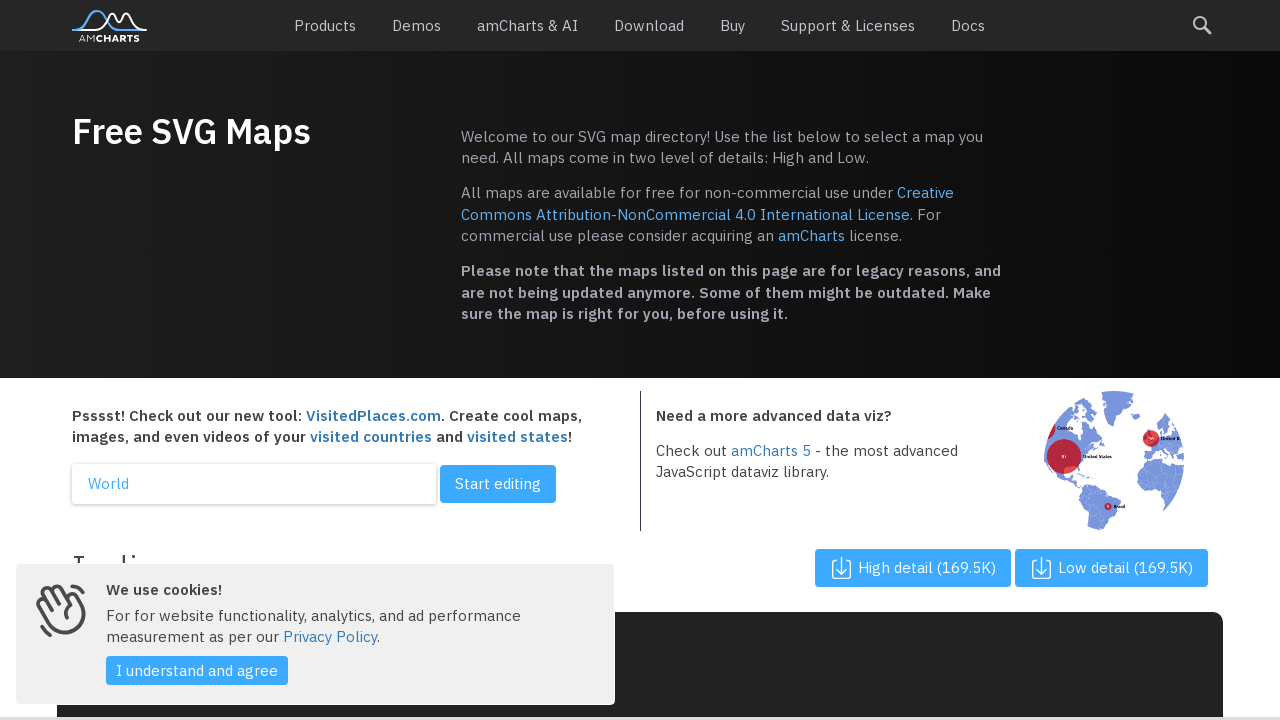

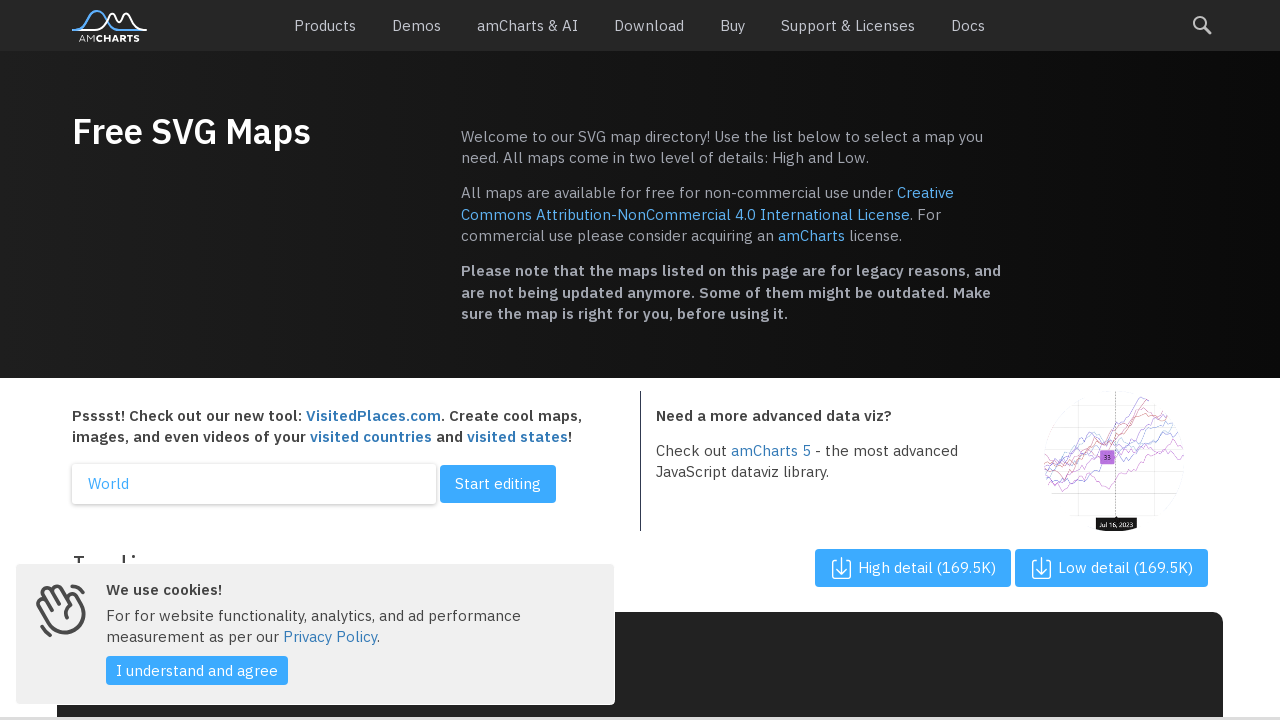